Tests text input functionality by entering text into an autosuggest field, clearing it, and entering new text multiple times

Starting URL: https://www.letskodeit.com/practice

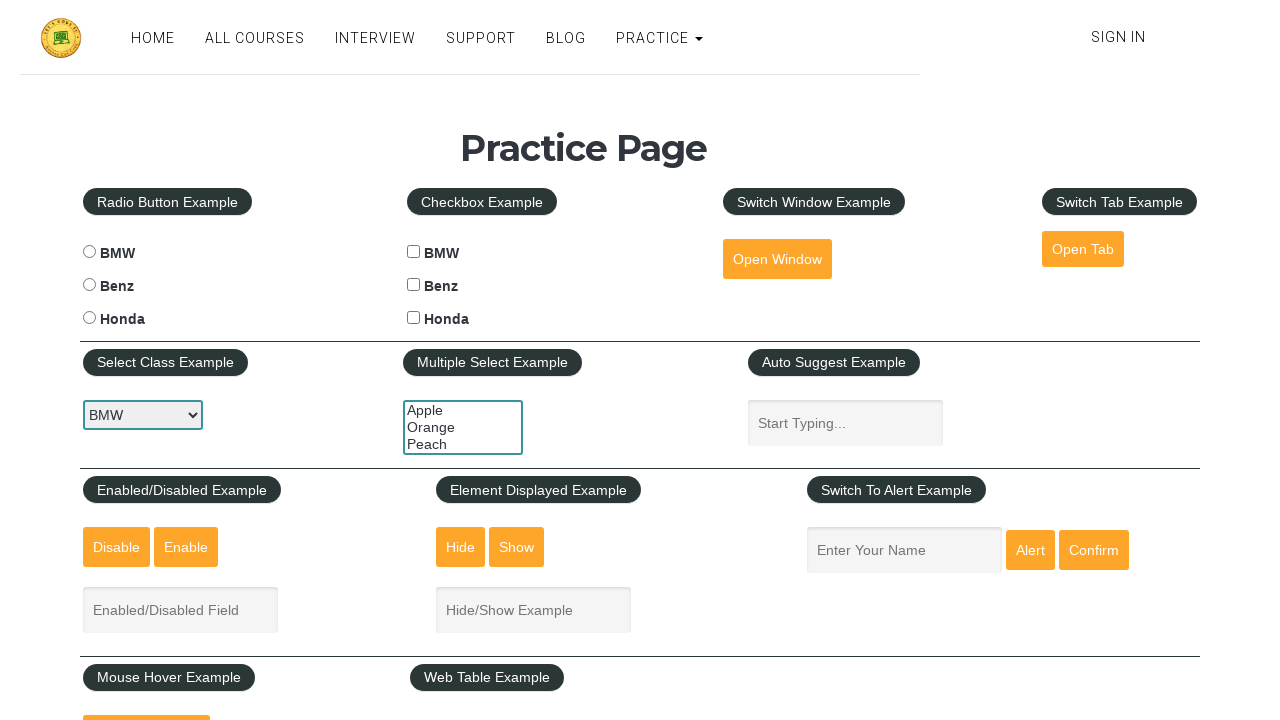

Filled autosuggest field with initial text 'Heetarth Jawade Shubham Parmar Mangesh Belure' on #autosuggest
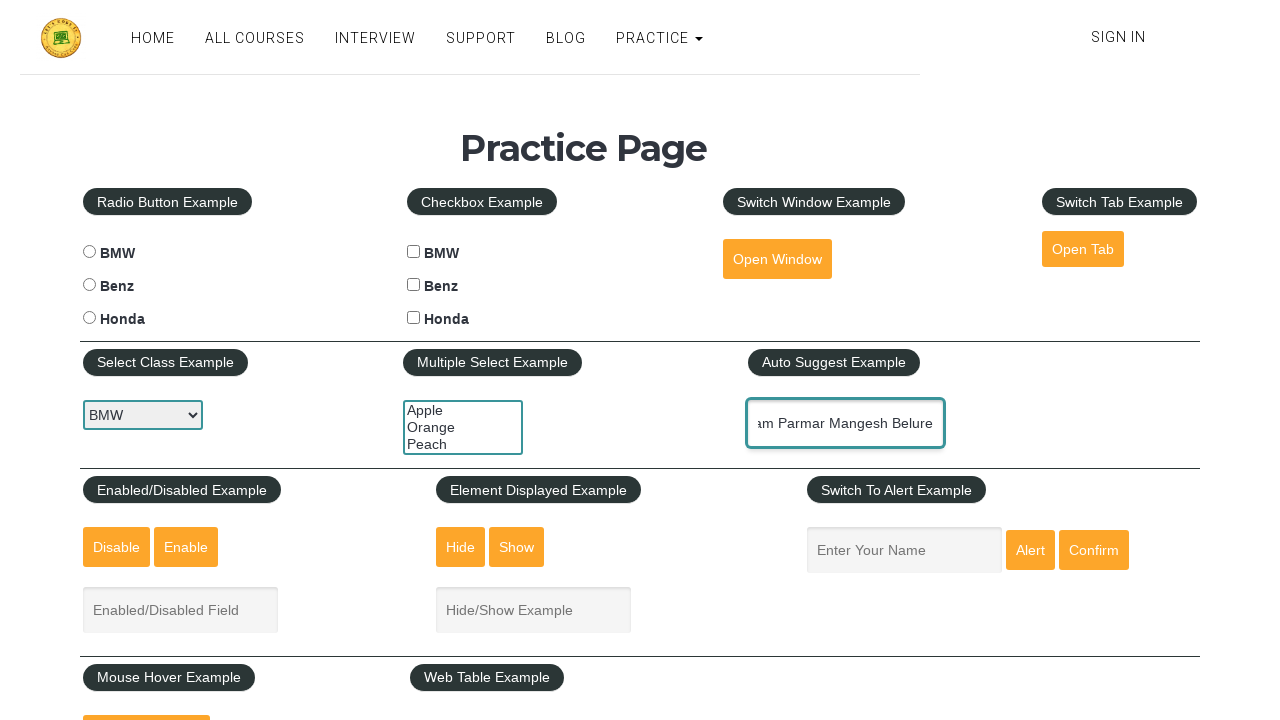

Waited 5 seconds for page to process
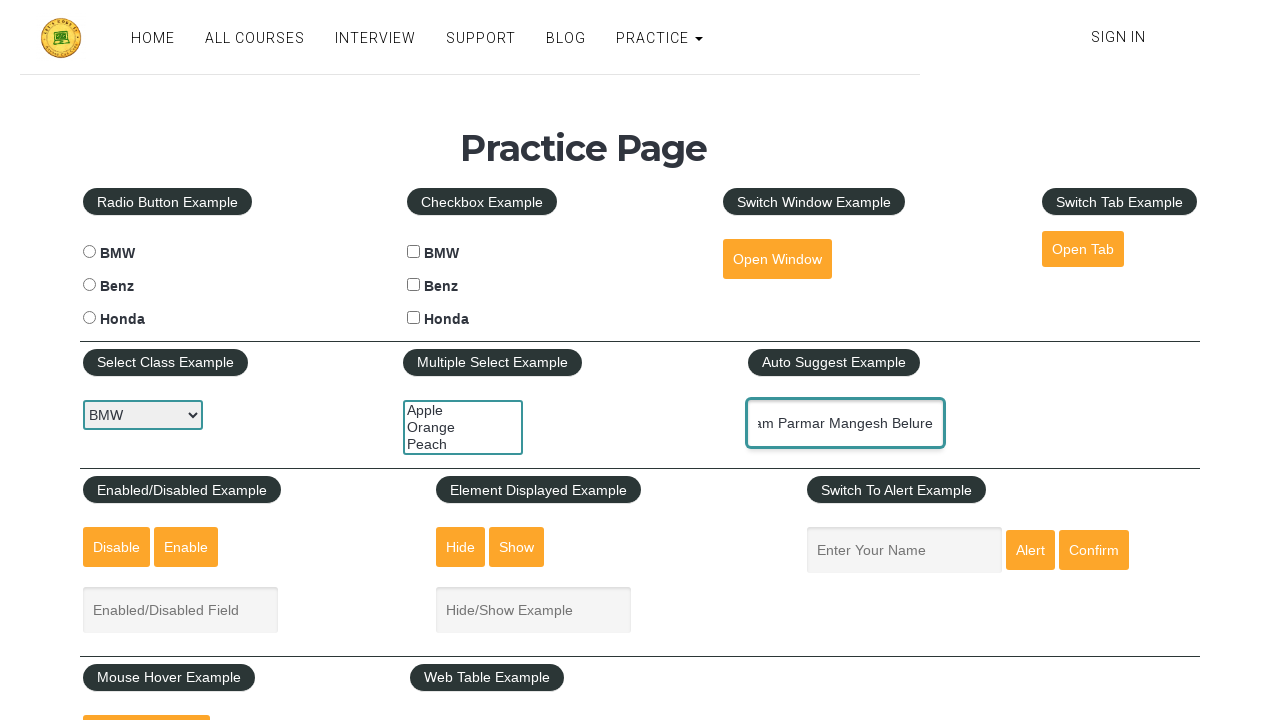

Cleared autosuggest field on #autosuggest
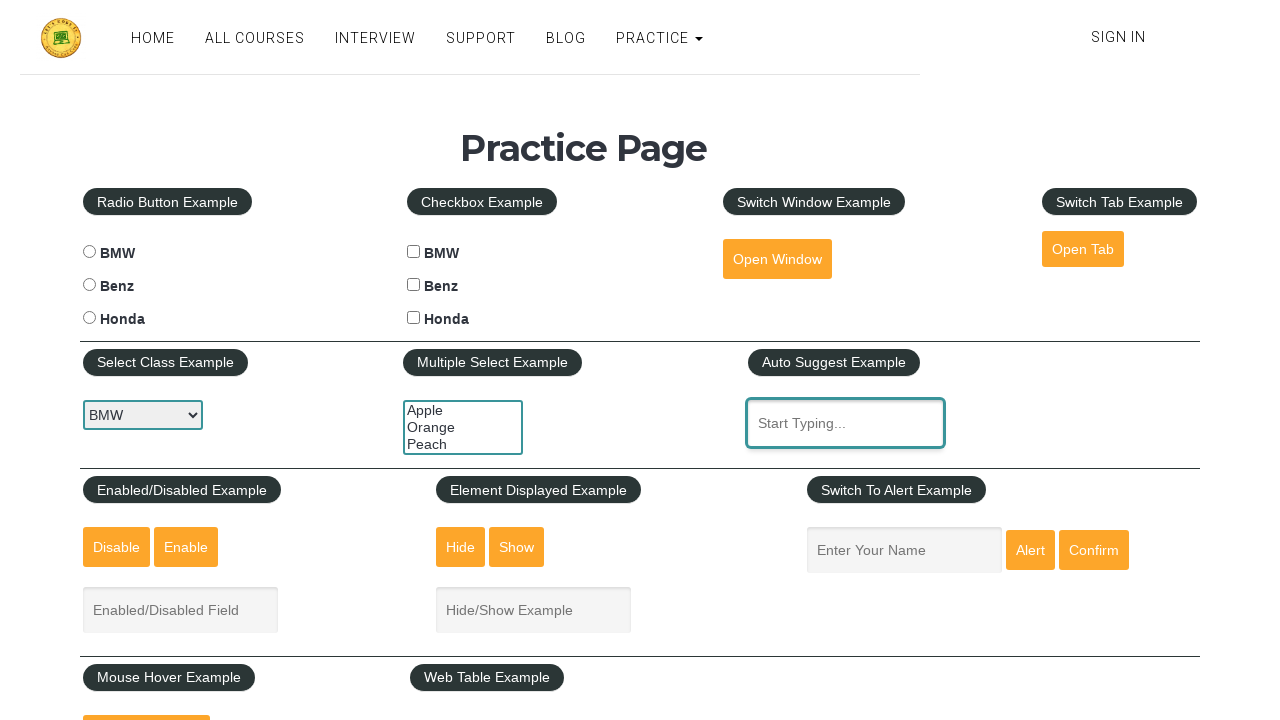

Entered new text 'Anushka Sunny Katrina => ' into autosuggest field on #autosuggest
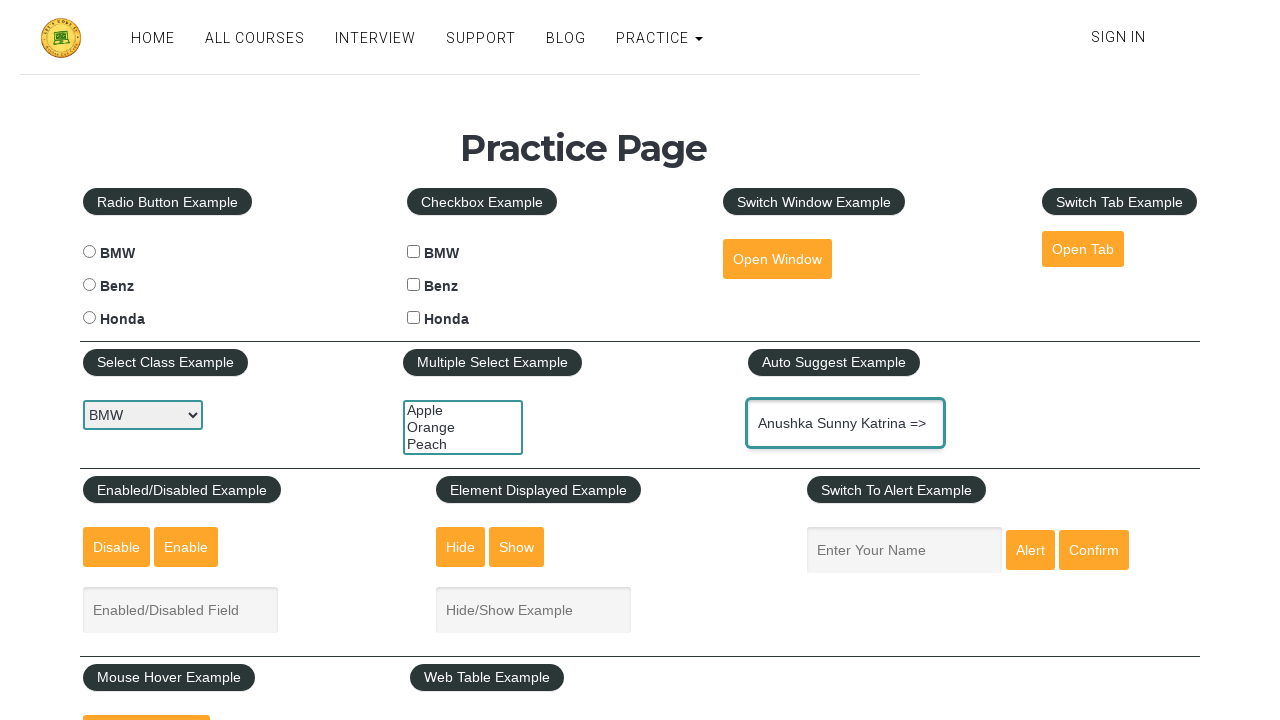

Retrieved current text from autosuggest field
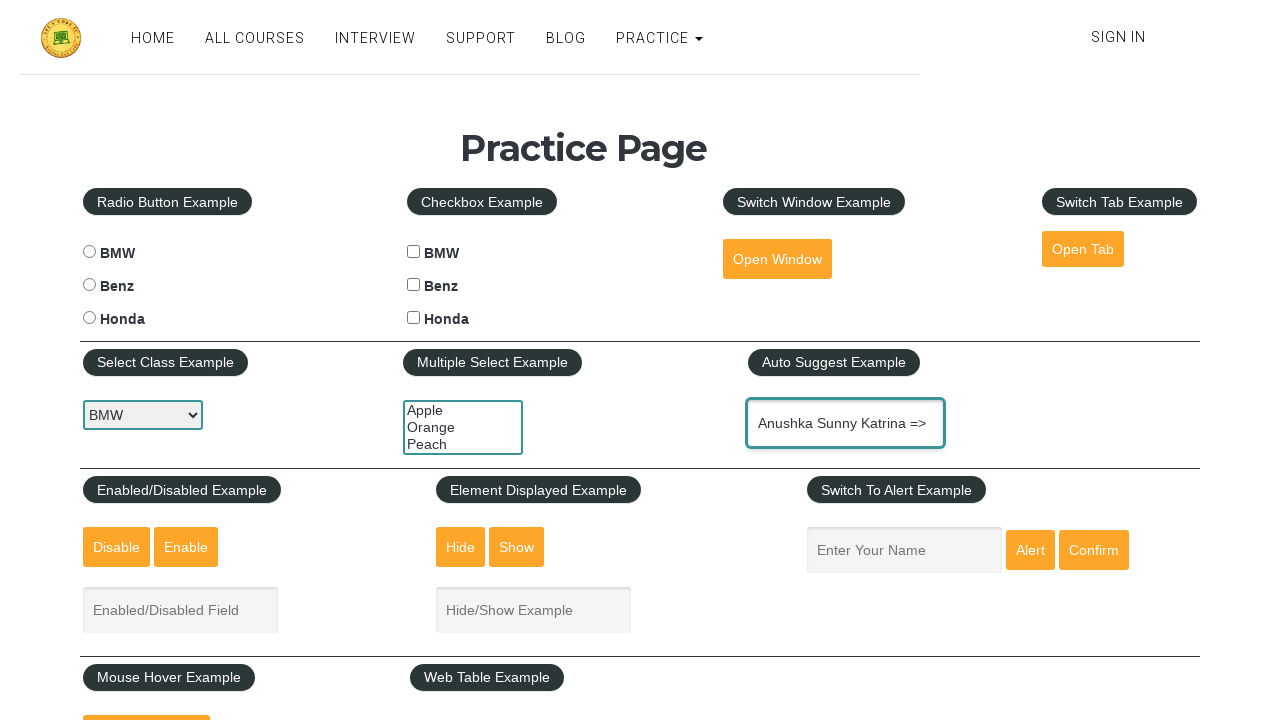

Appended 'Cyber Success Pune' to autosuggest field on #autosuggest
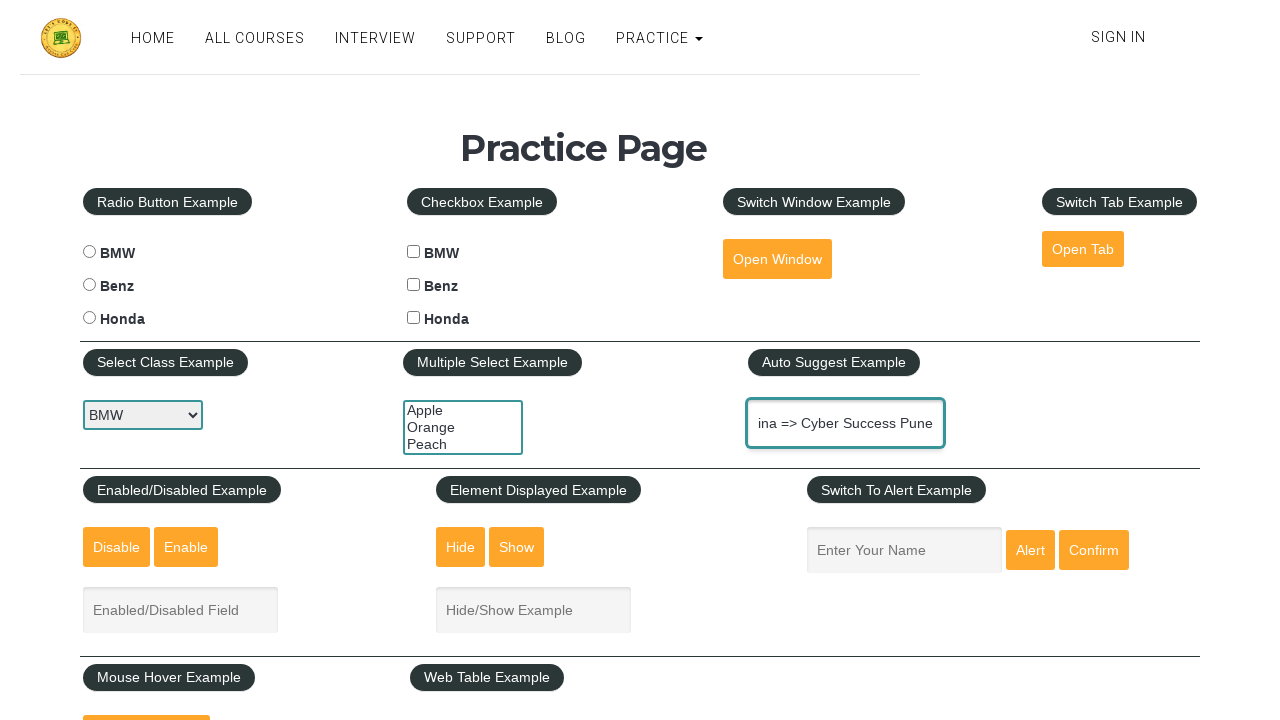

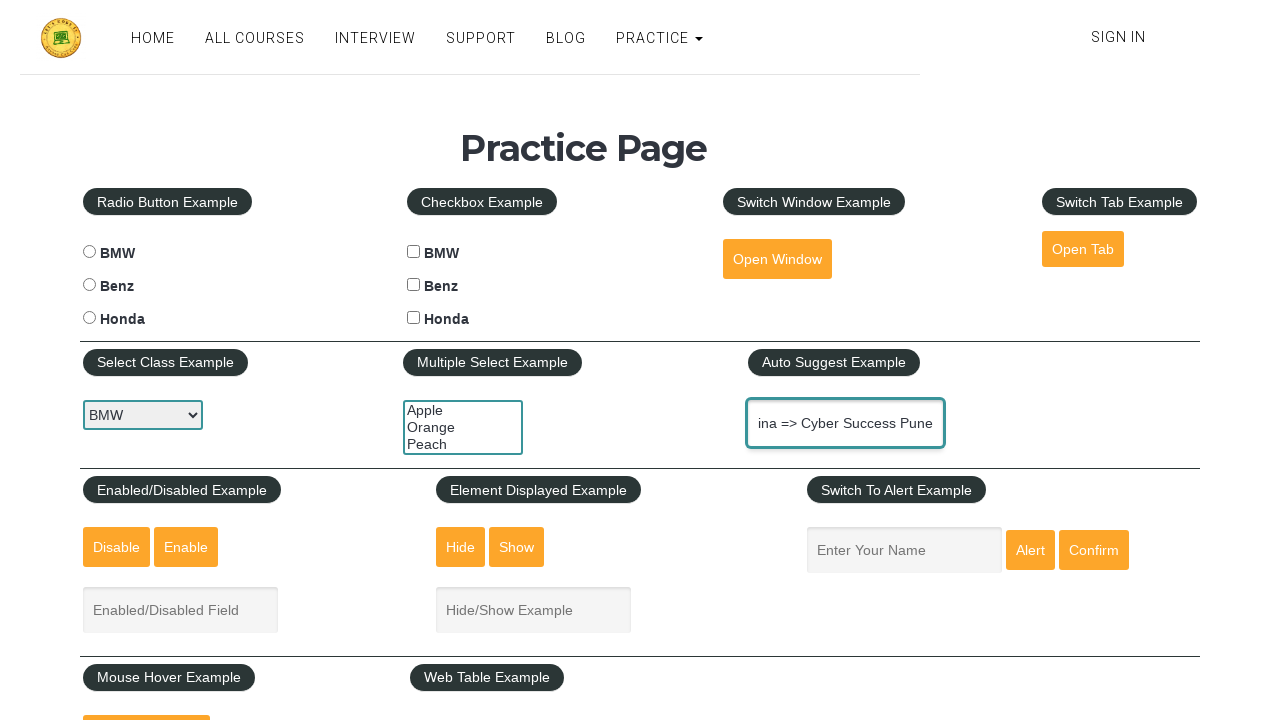